Tests adding specific items (Carrot, Beans, Cucumber) to a shopping cart on a practice e-commerce site by iterating through available products and clicking the ADD TO CART button for matching items.

Starting URL: https://rahulshettyacademy.com/seleniumPractise/#/

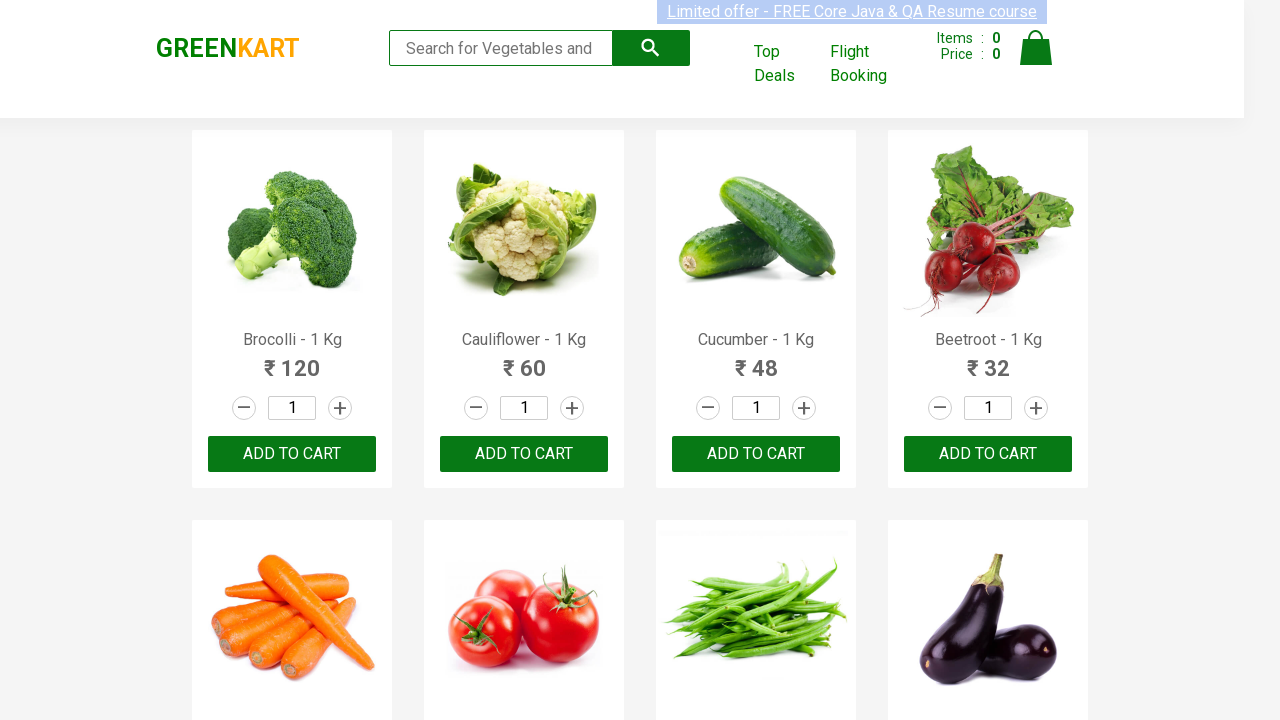

Waited for product names to load
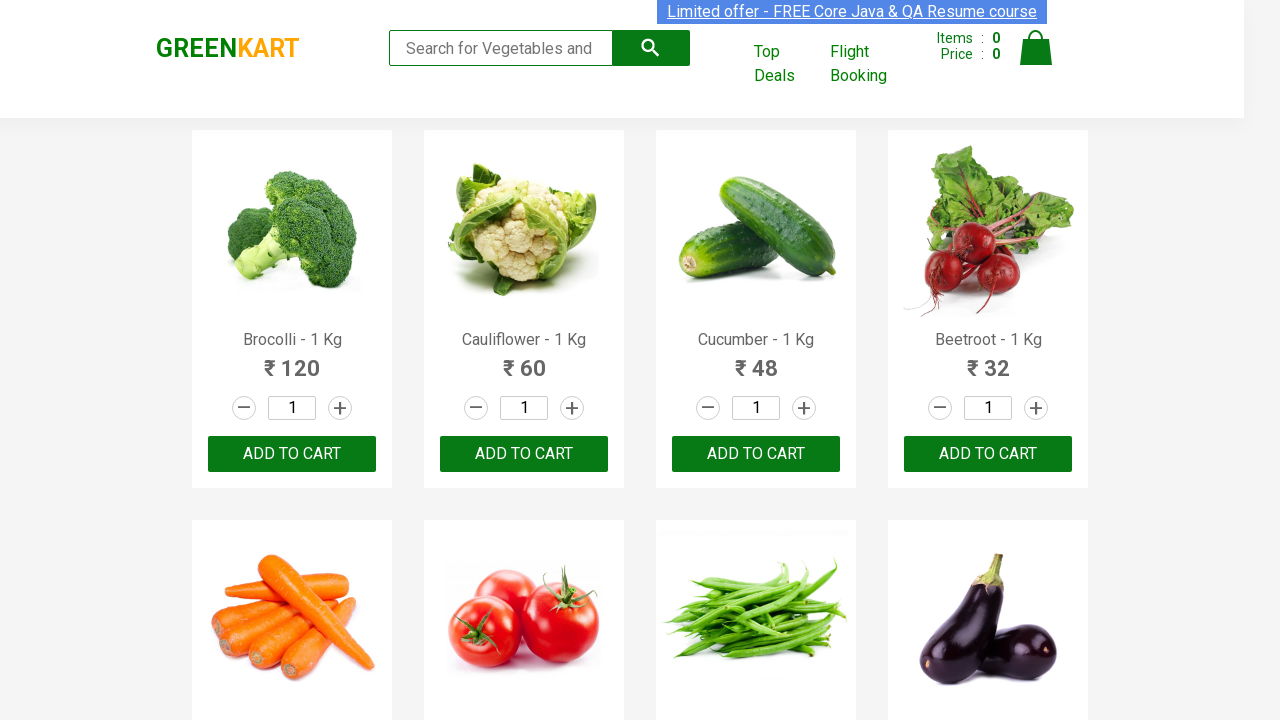

Retrieved all vegetable product names
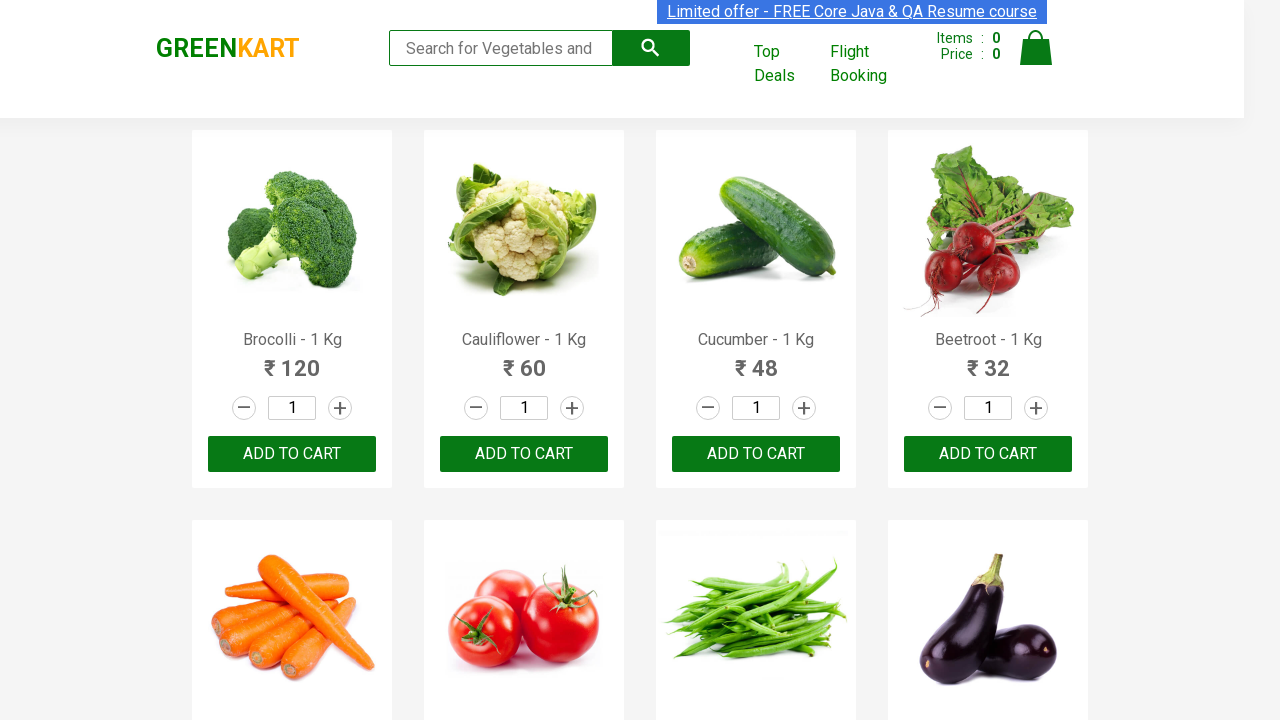

Clicked ADD TO CART button for Cucumber at (756, 454) on xpath=//button[text()='ADD TO CART'] >> nth=2
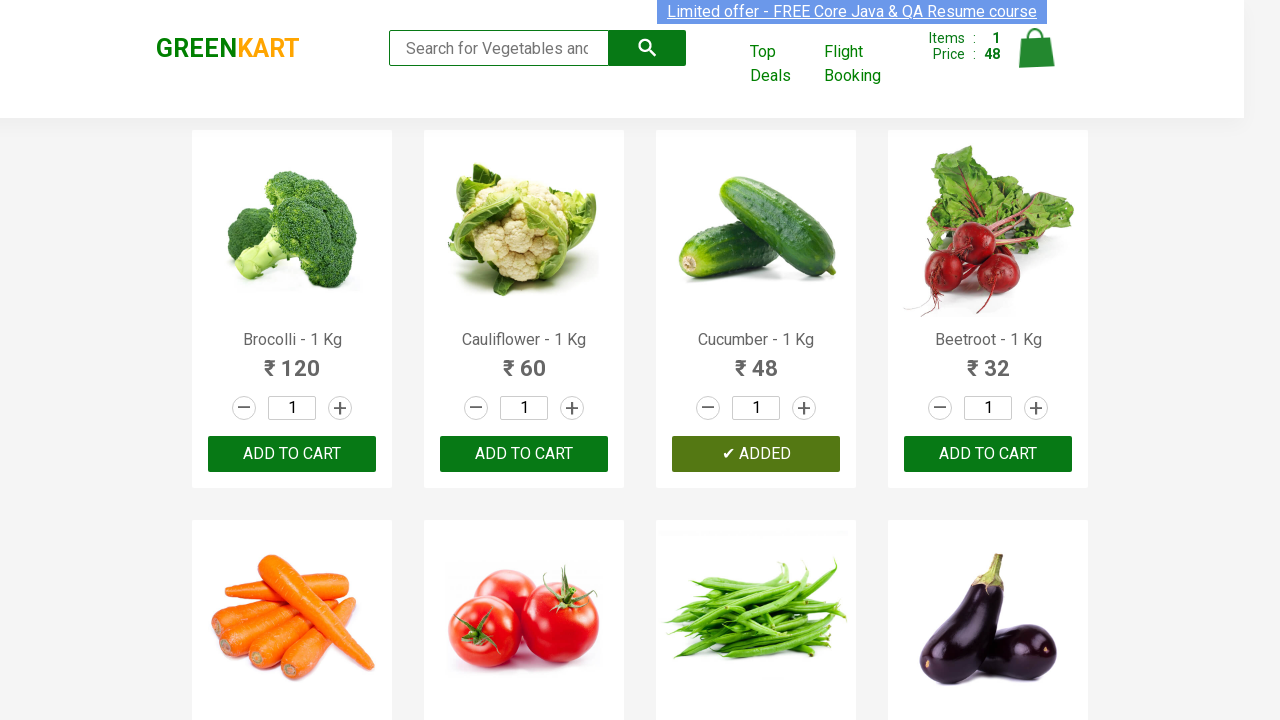

Clicked ADD TO CART button for Carrot at (524, 360) on xpath=//button[text()='ADD TO CART'] >> nth=4
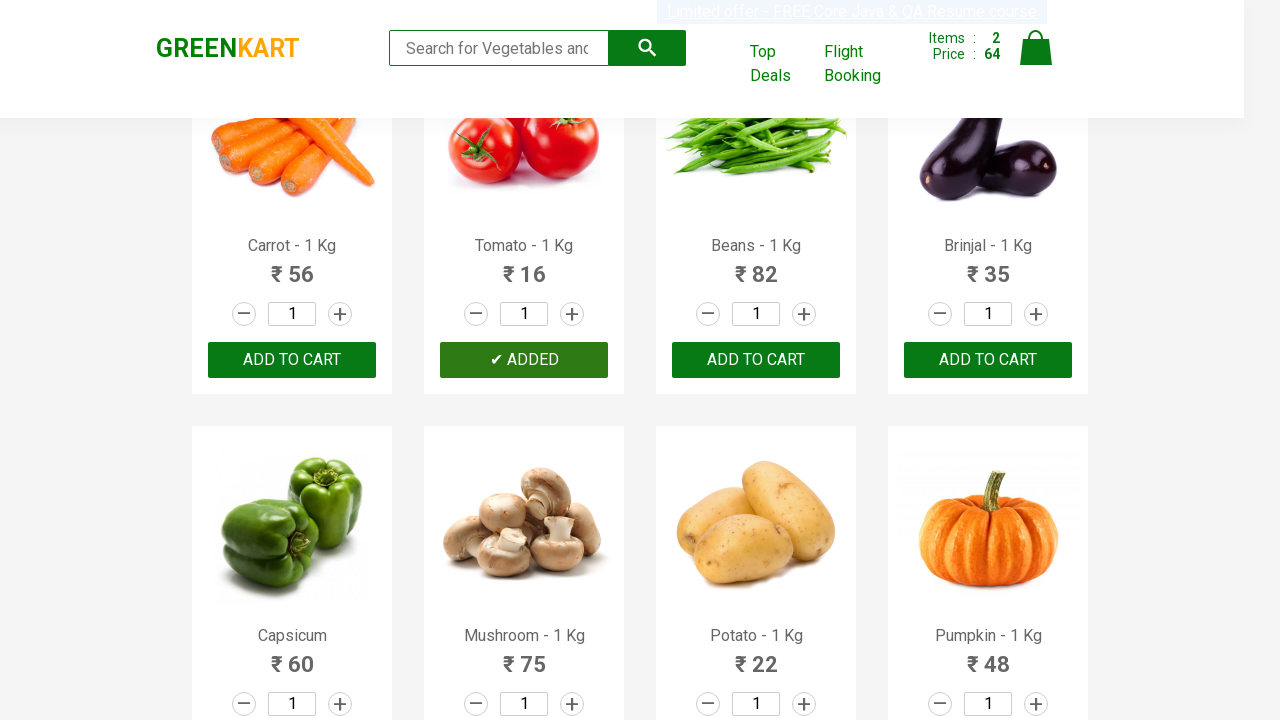

Clicked ADD TO CART button for Beans at (292, 360) on xpath=//button[text()='ADD TO CART'] >> nth=6
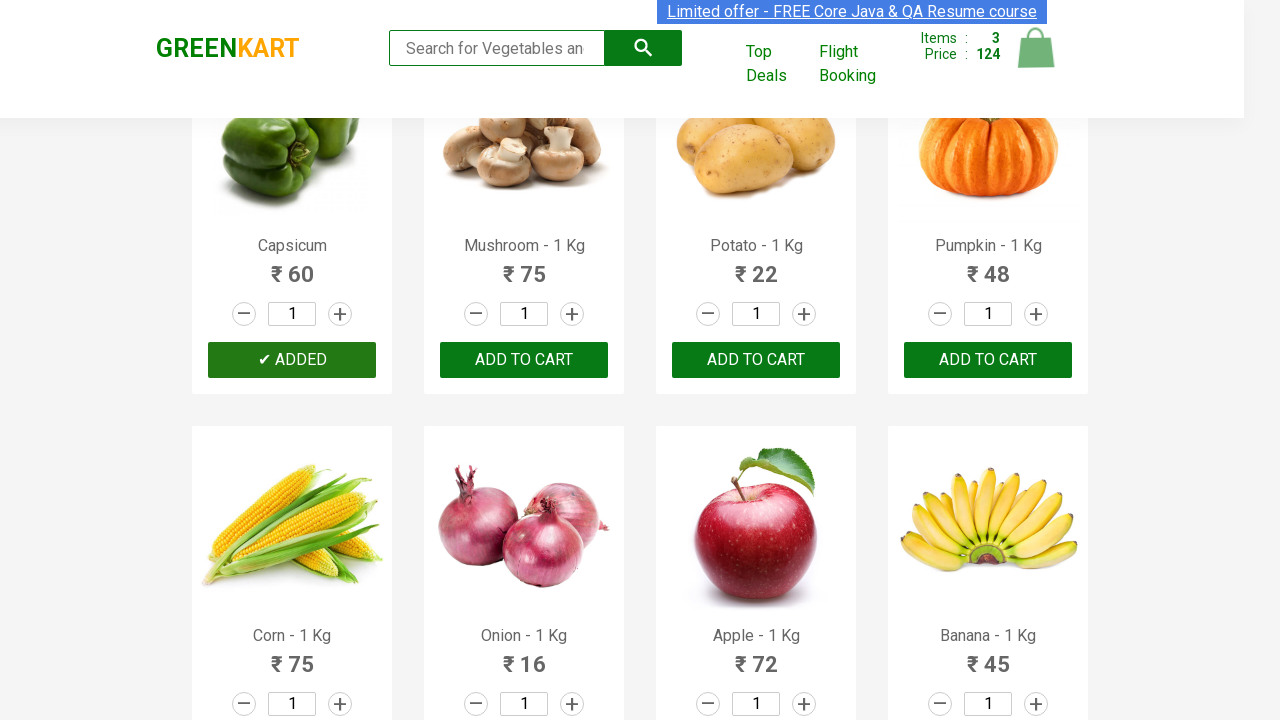

Waited for shopping cart to update
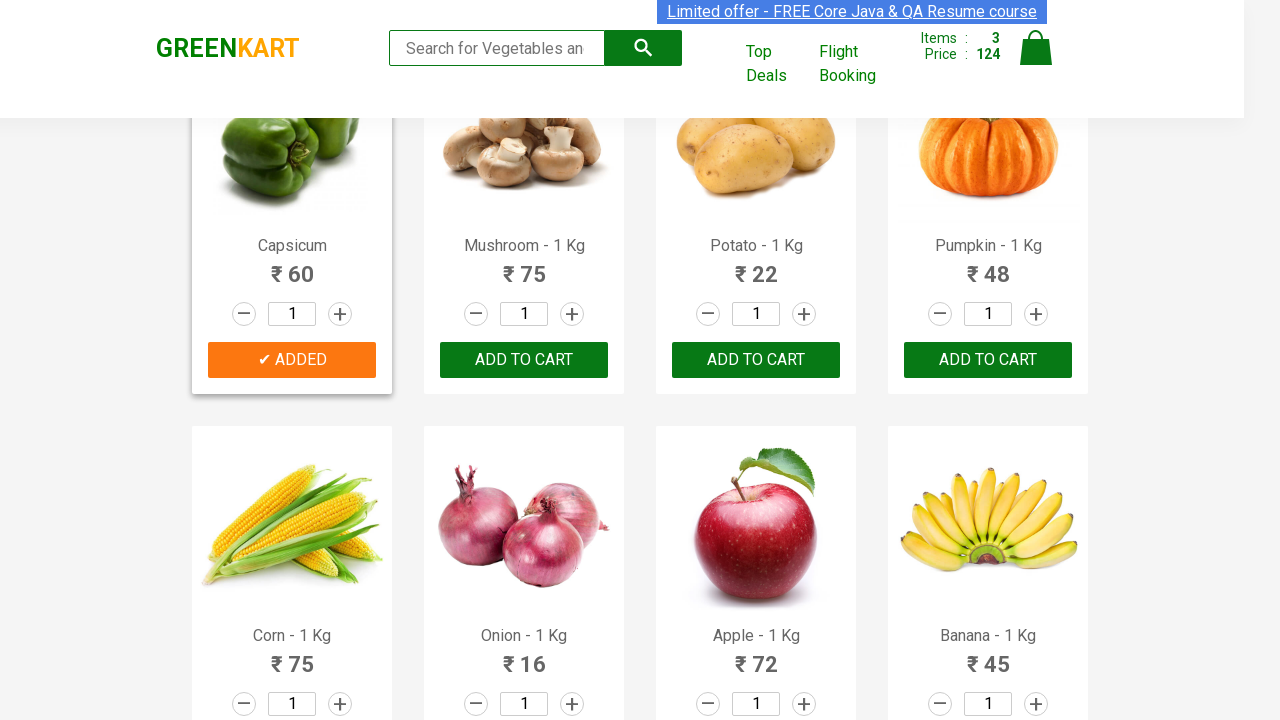

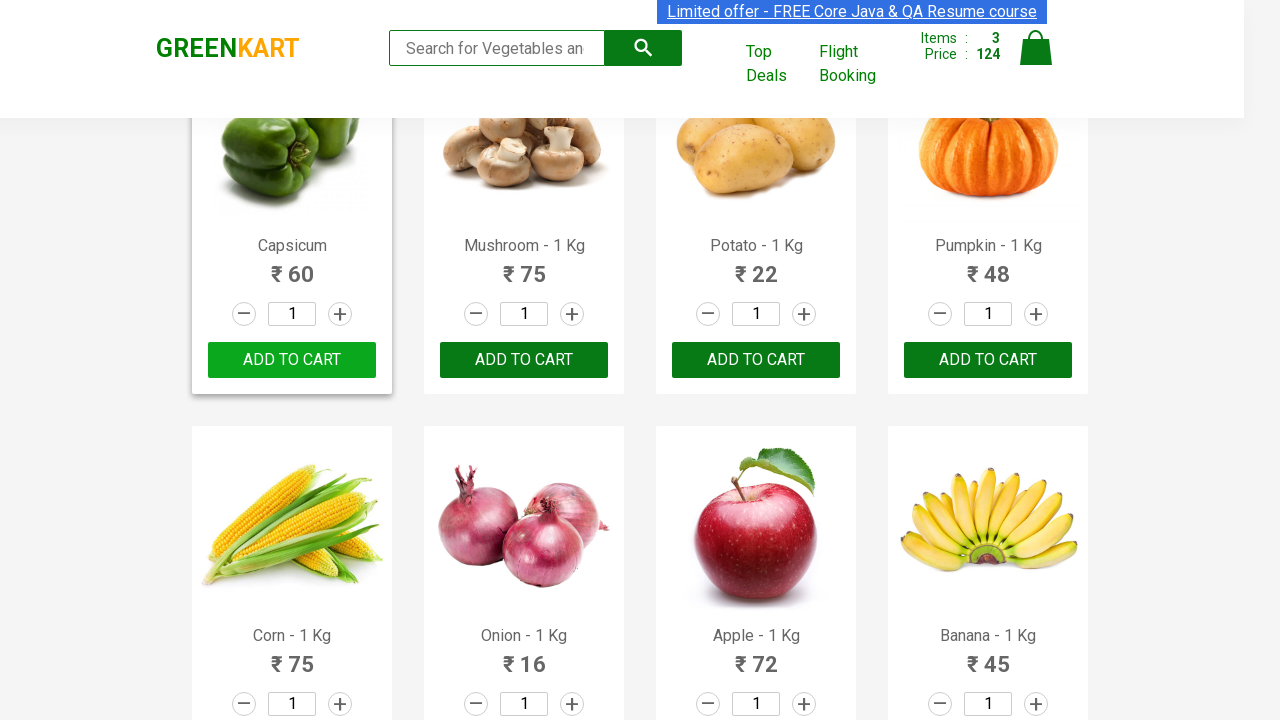